Navigates to a company stock page on ShareSansar, clicks the price history button, and waits for the price history table to load.

Starting URL: https://www.sharesansar.com/company/adbl

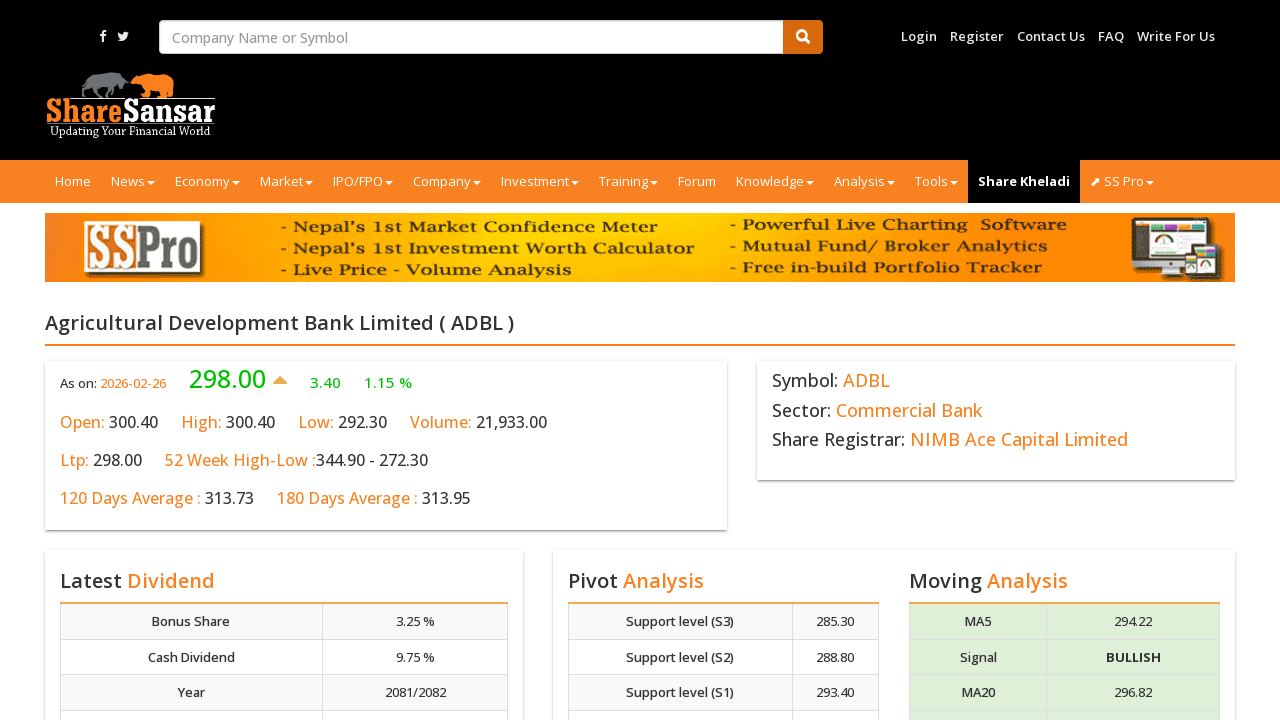

Price history button became visible
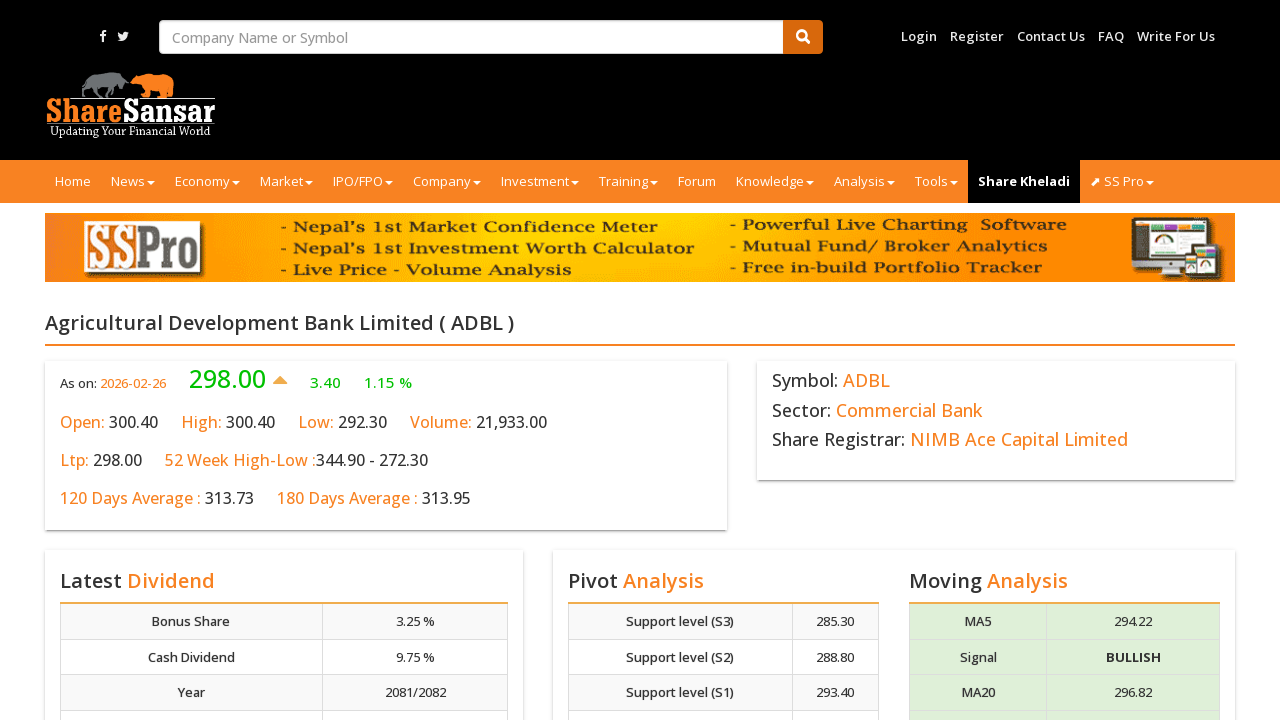

Clicked the price history button at (132, 361) on xpath=//*[@id="btn_cpricehistory"]
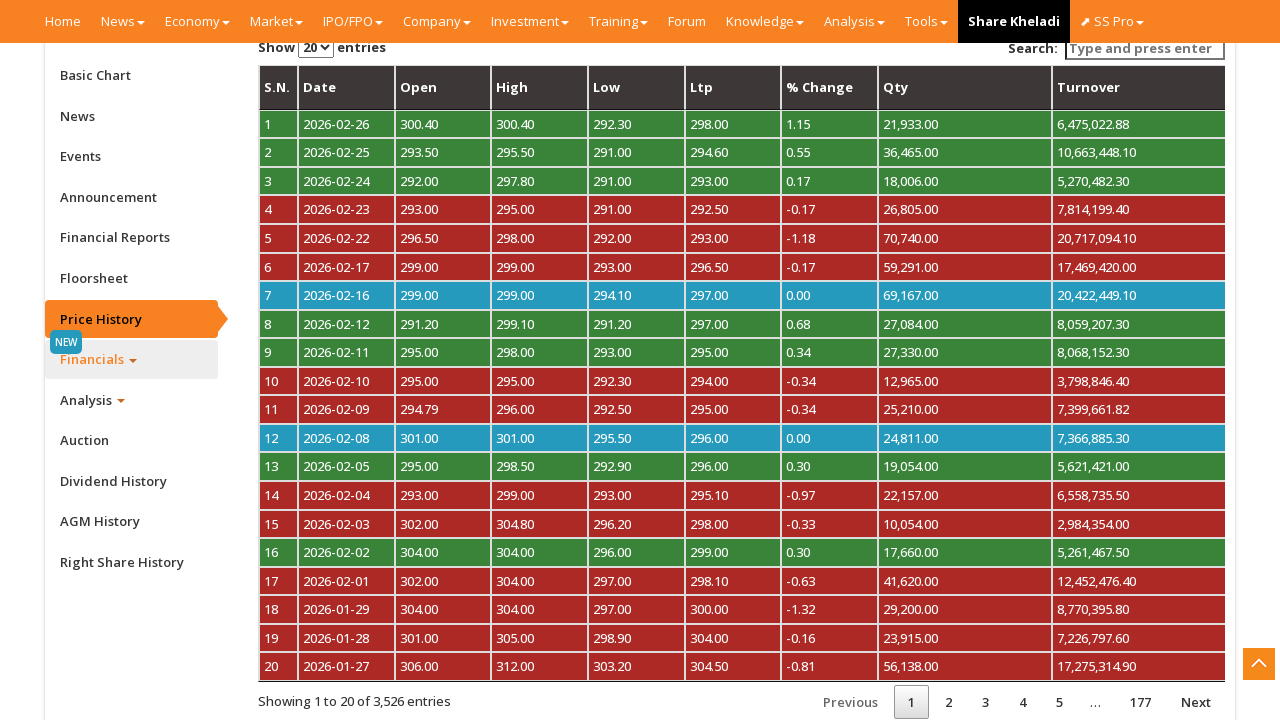

Price history table data loaded successfully
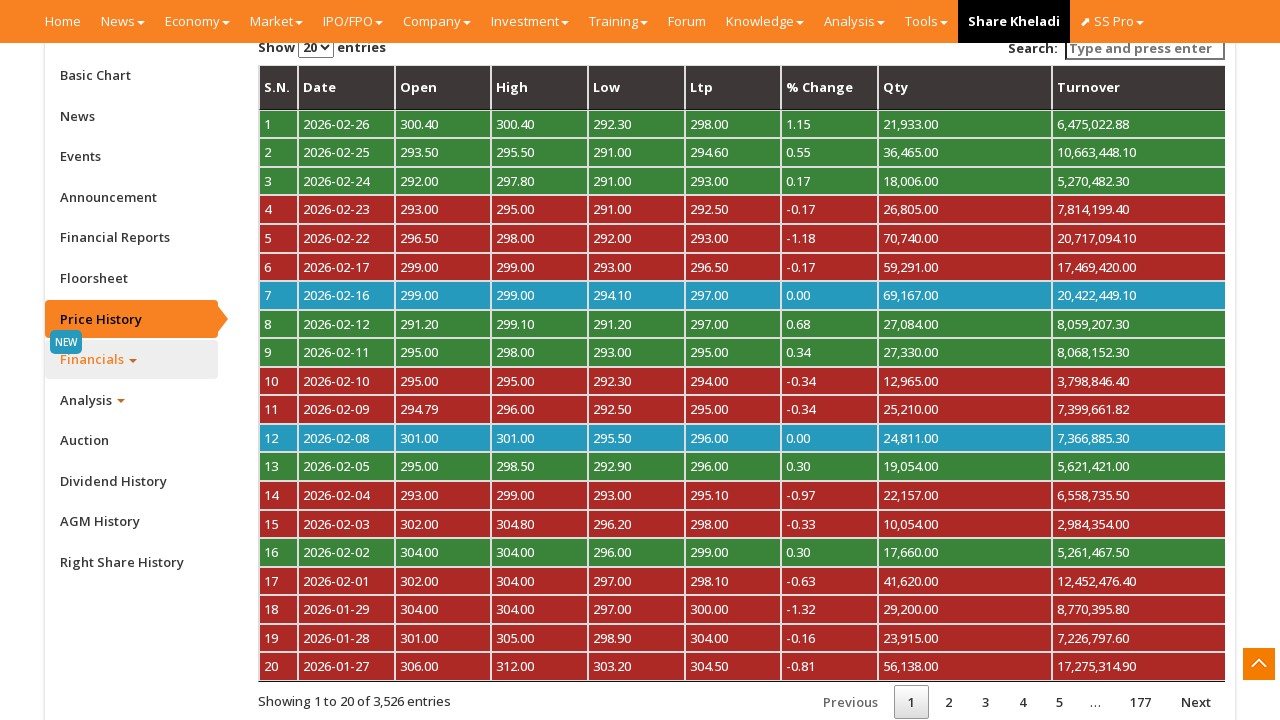

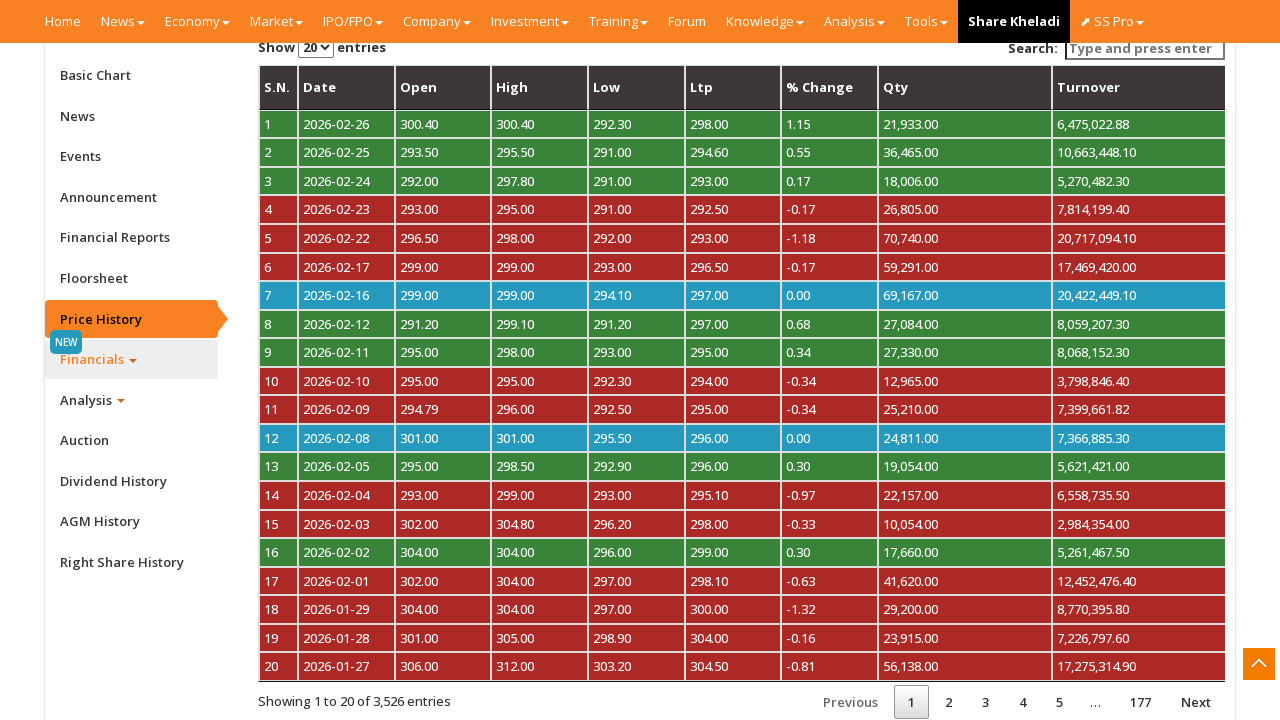